Navigates to Software Test Academy website and verifies the page title matches expected value

Starting URL: https://www.swtestacademy.com

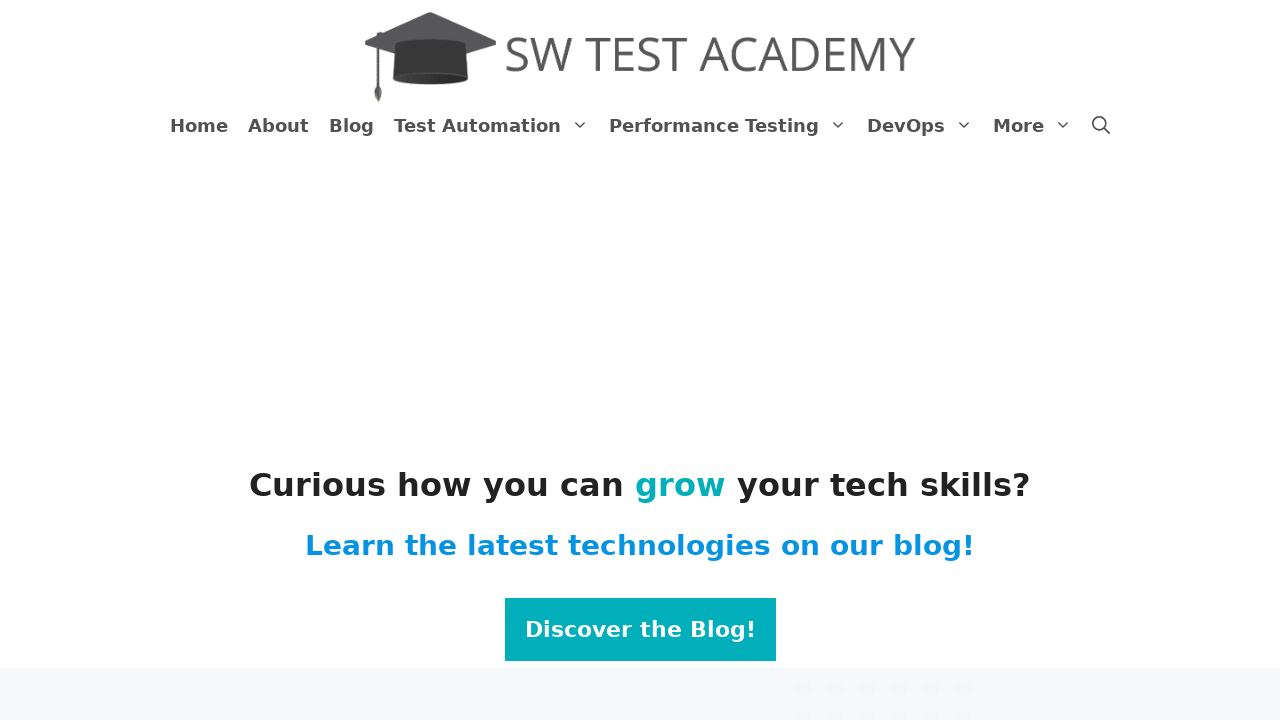

Navigated to Software Test Academy website
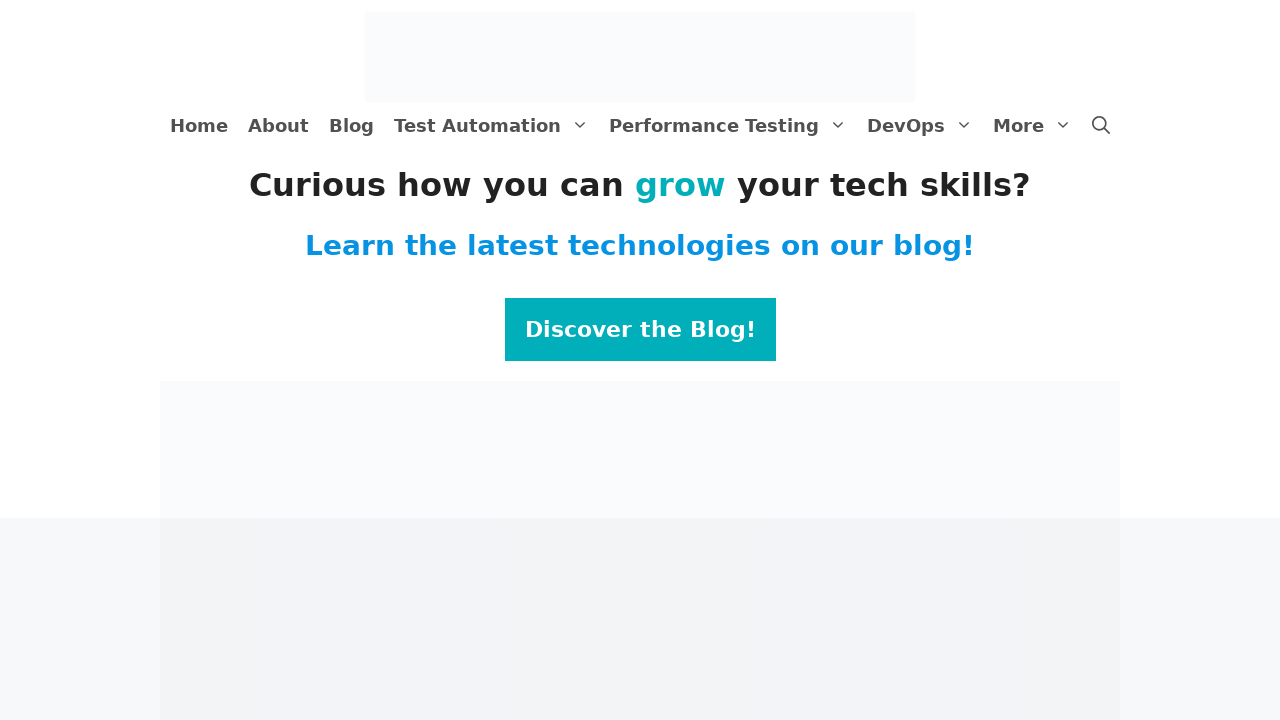

Verified page title matches expected value 'Software Test Academy'
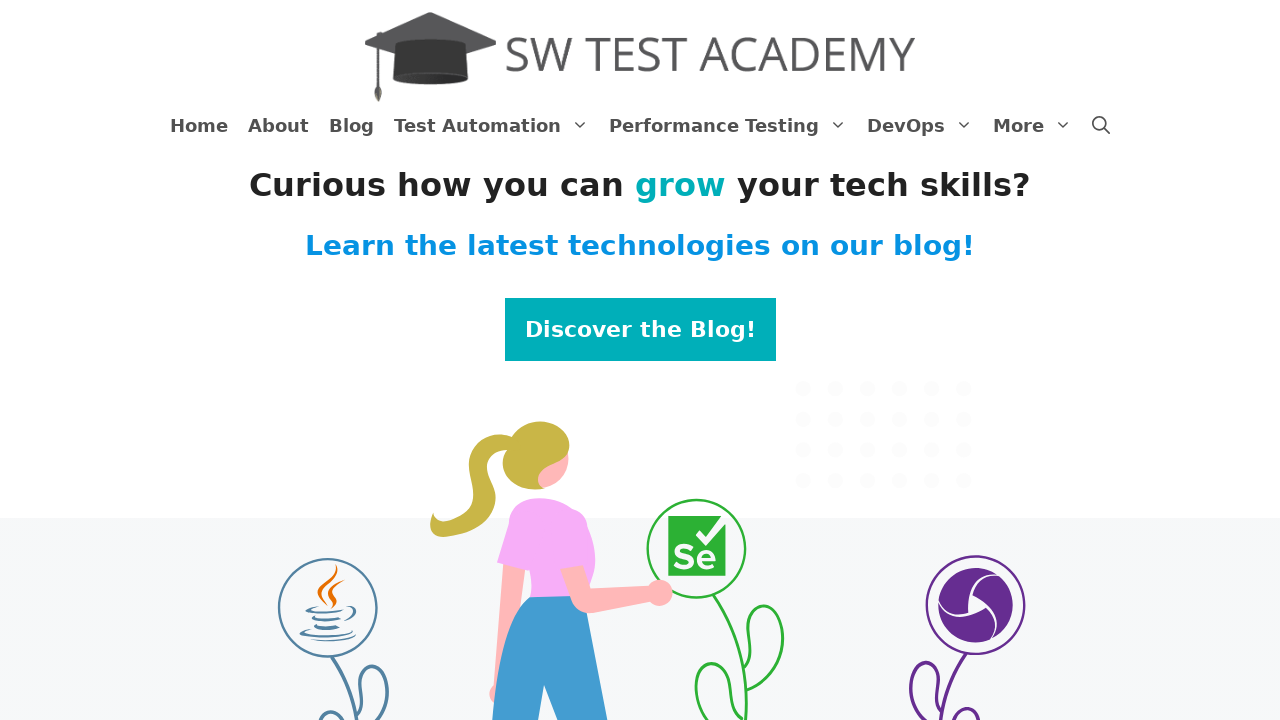

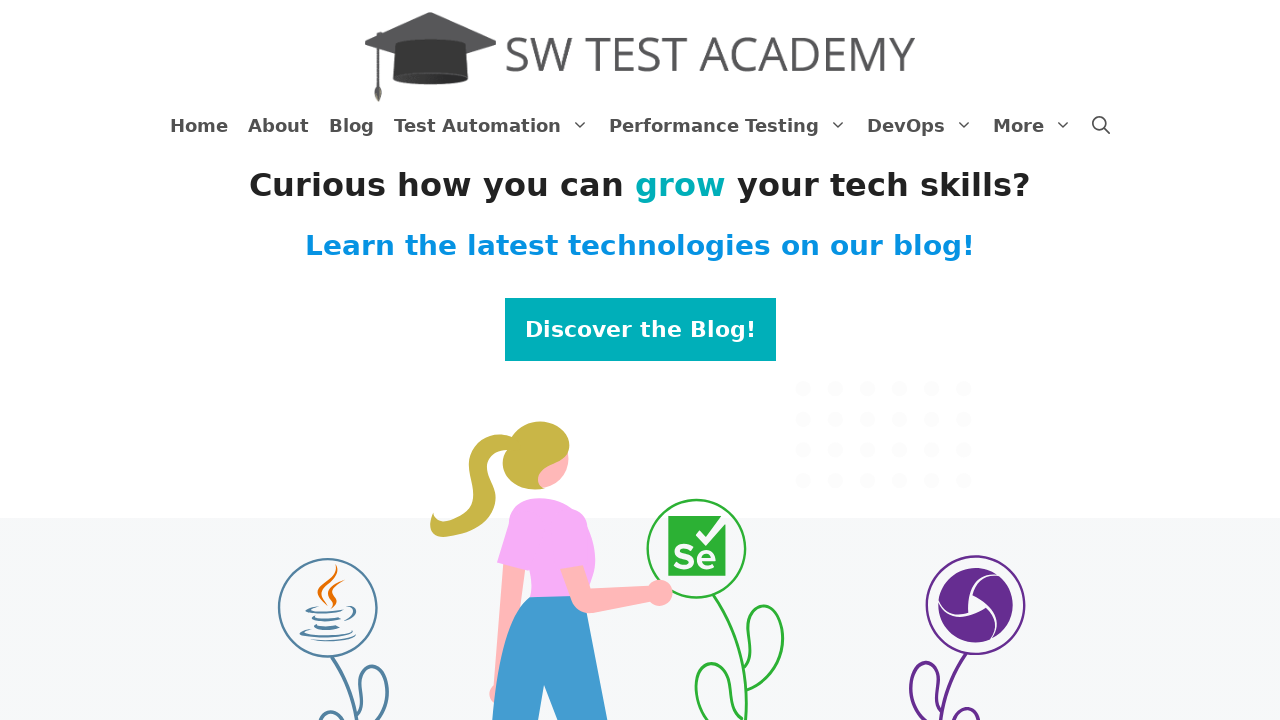